Tests that a todo item is removed when edited to an empty string

Starting URL: https://demo.playwright.dev/todomvc

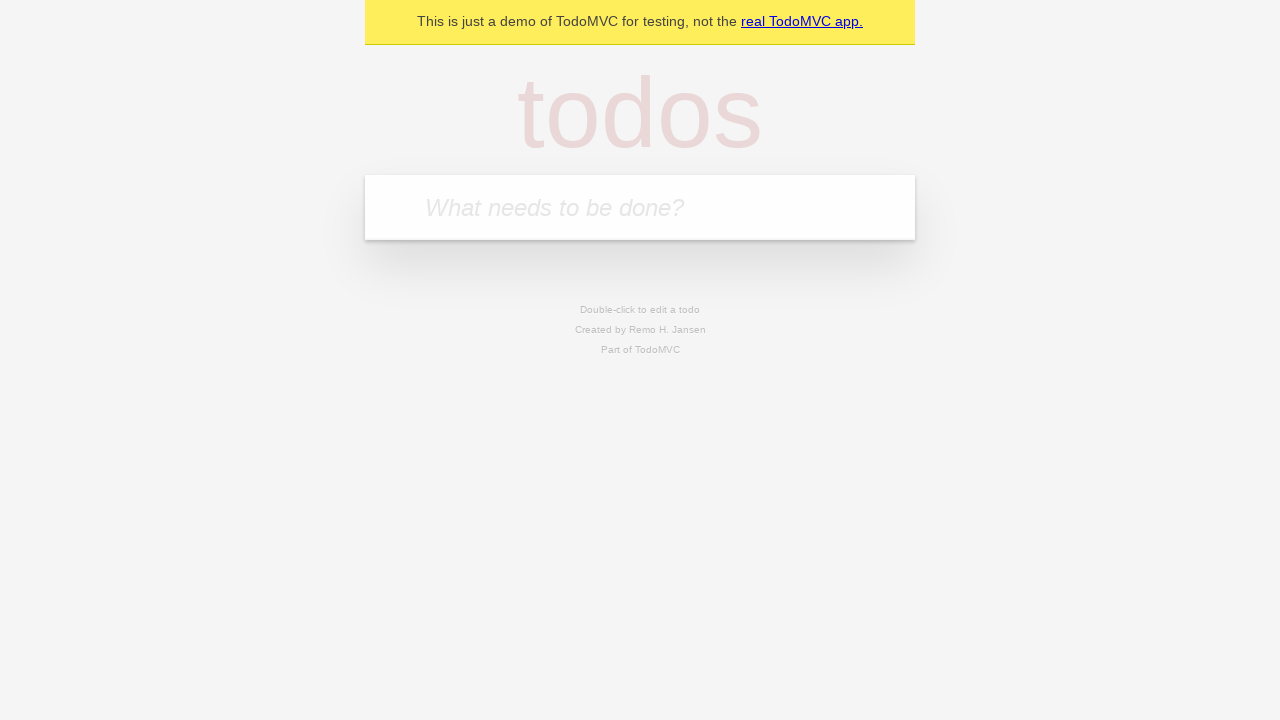

Filled first todo item with 'buy some cheese' on internal:attr=[placeholder="What needs to be done?"i]
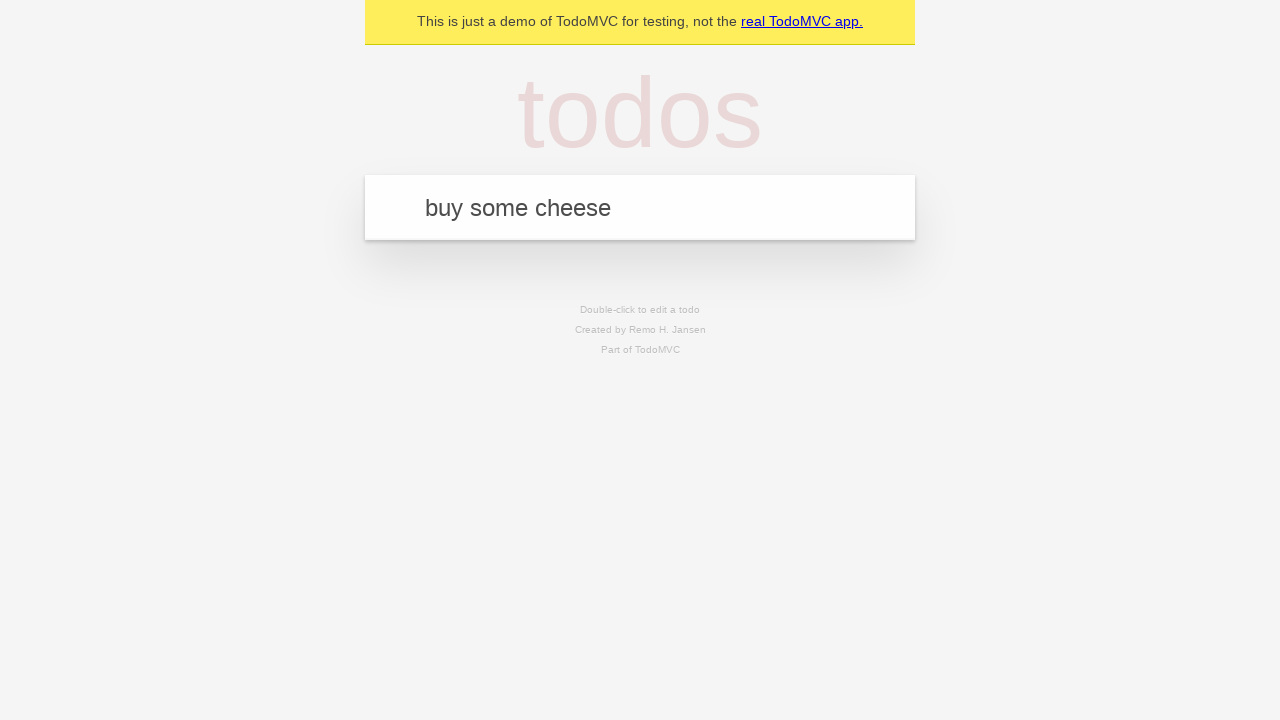

Pressed Enter to add first todo item on internal:attr=[placeholder="What needs to be done?"i]
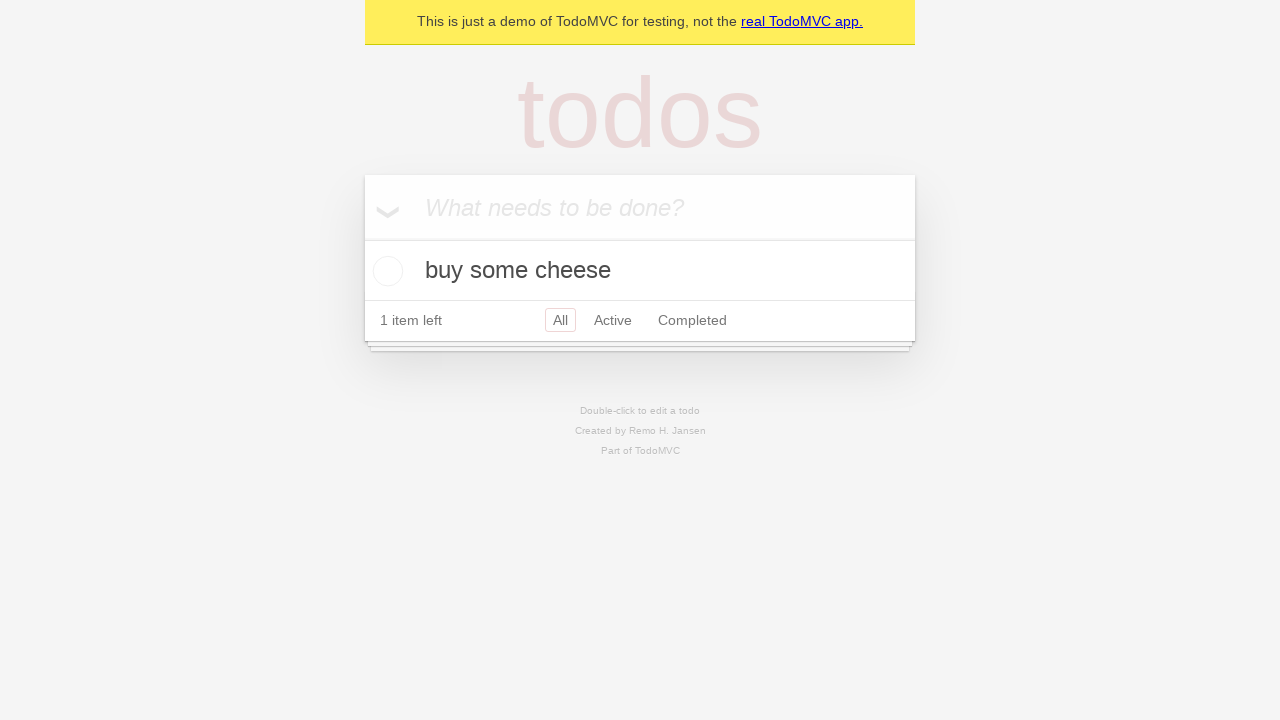

Filled second todo item with 'feed the cat' on internal:attr=[placeholder="What needs to be done?"i]
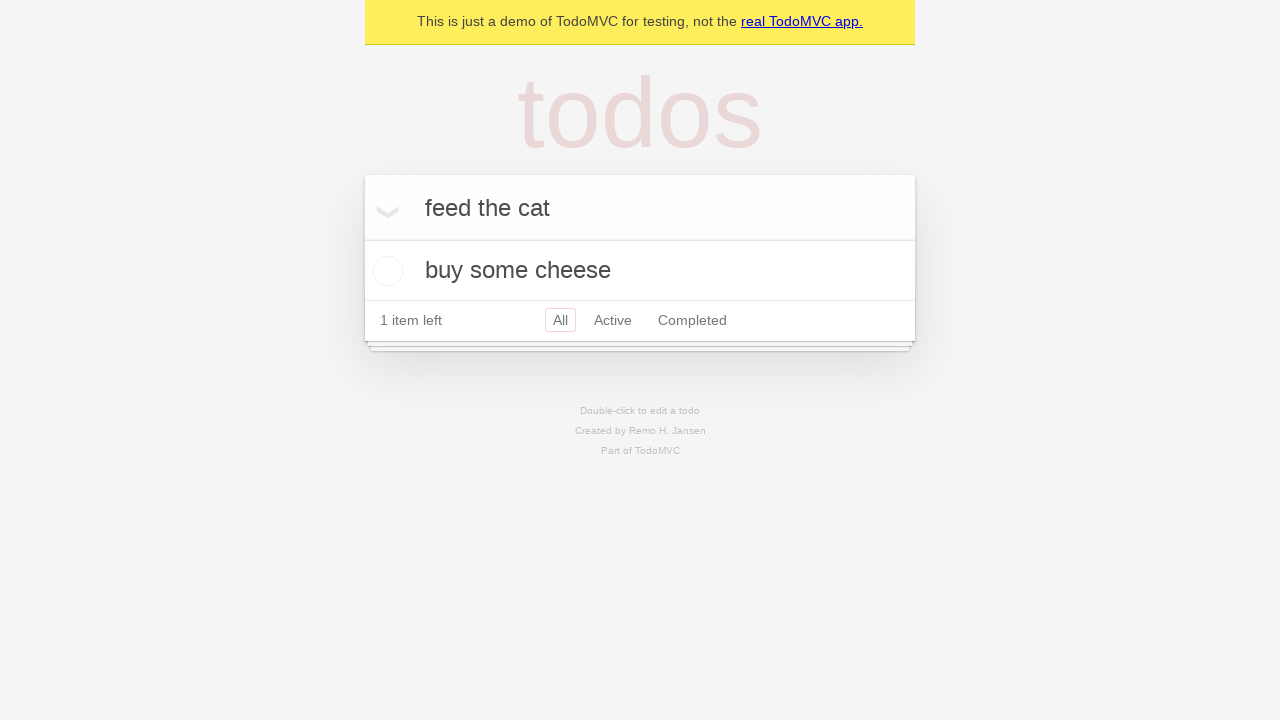

Pressed Enter to add second todo item on internal:attr=[placeholder="What needs to be done?"i]
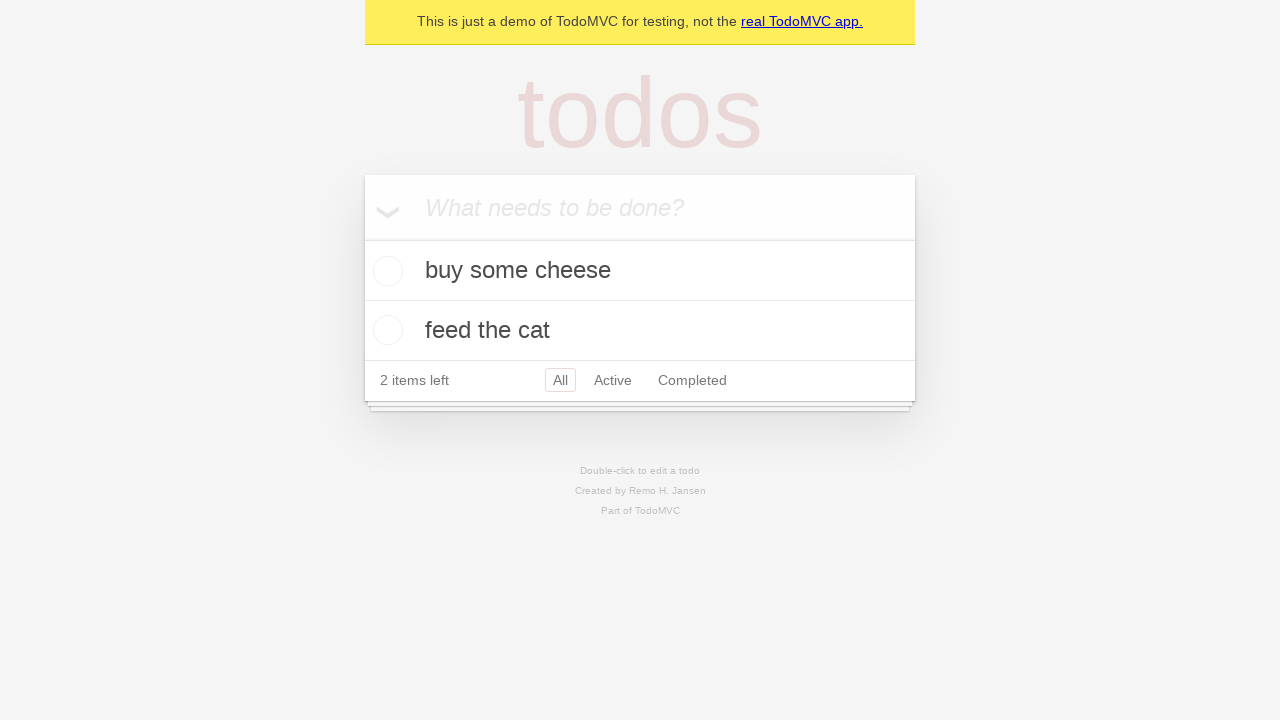

Filled third todo item with 'book a doctors appointment' on internal:attr=[placeholder="What needs to be done?"i]
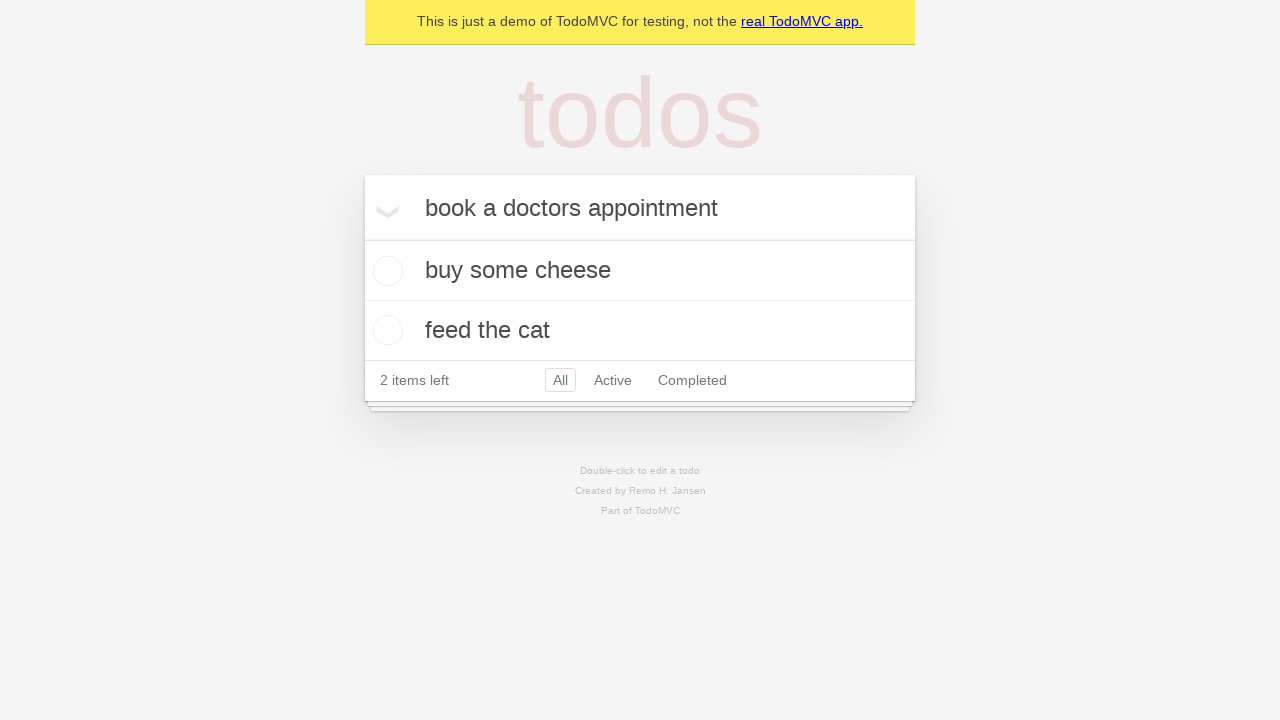

Pressed Enter to add third todo item on internal:attr=[placeholder="What needs to be done?"i]
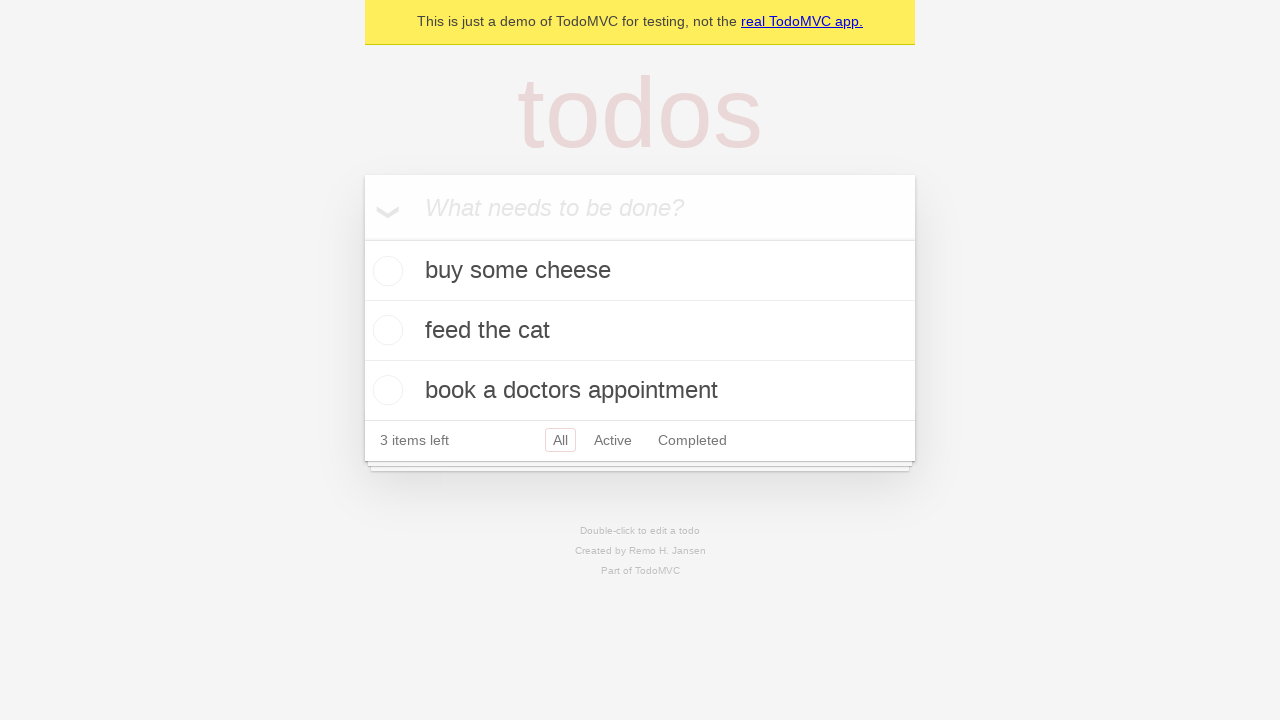

Double-clicked second todo item to enter edit mode at (640, 331) on internal:testid=[data-testid="todo-item"s] >> nth=1
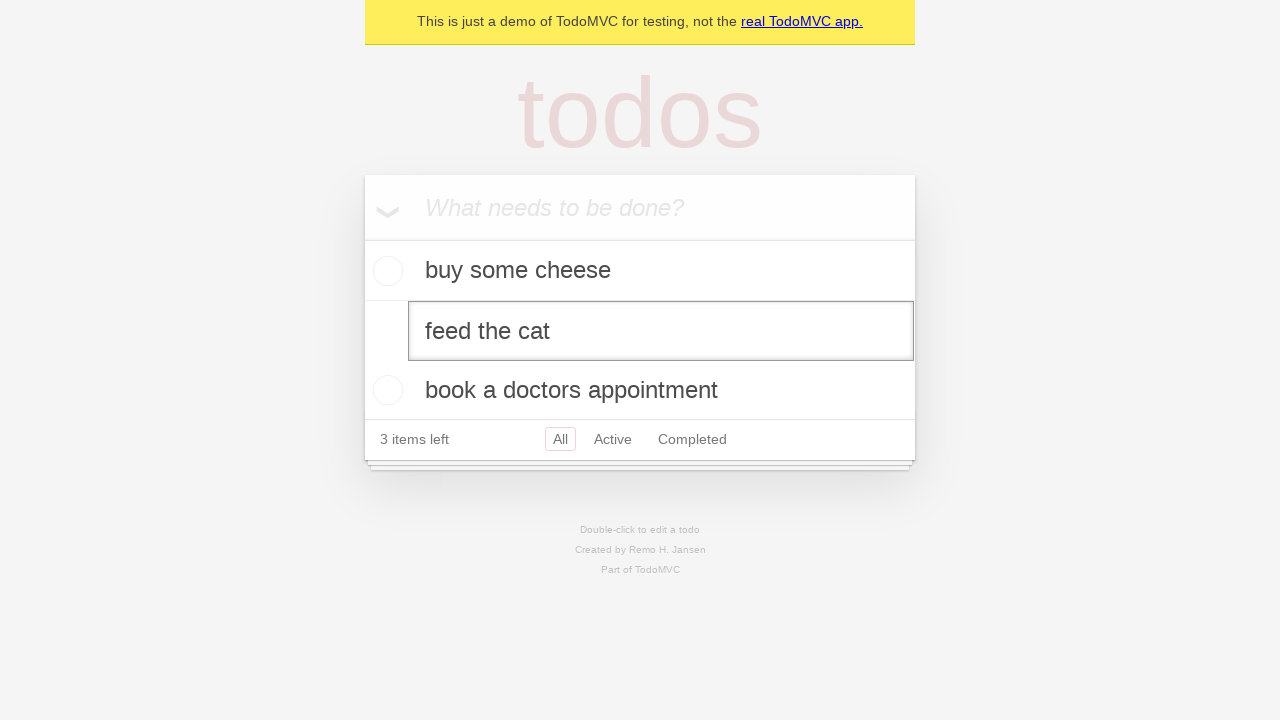

Cleared text from edit field on internal:testid=[data-testid="todo-item"s] >> nth=1 >> internal:role=textbox[nam
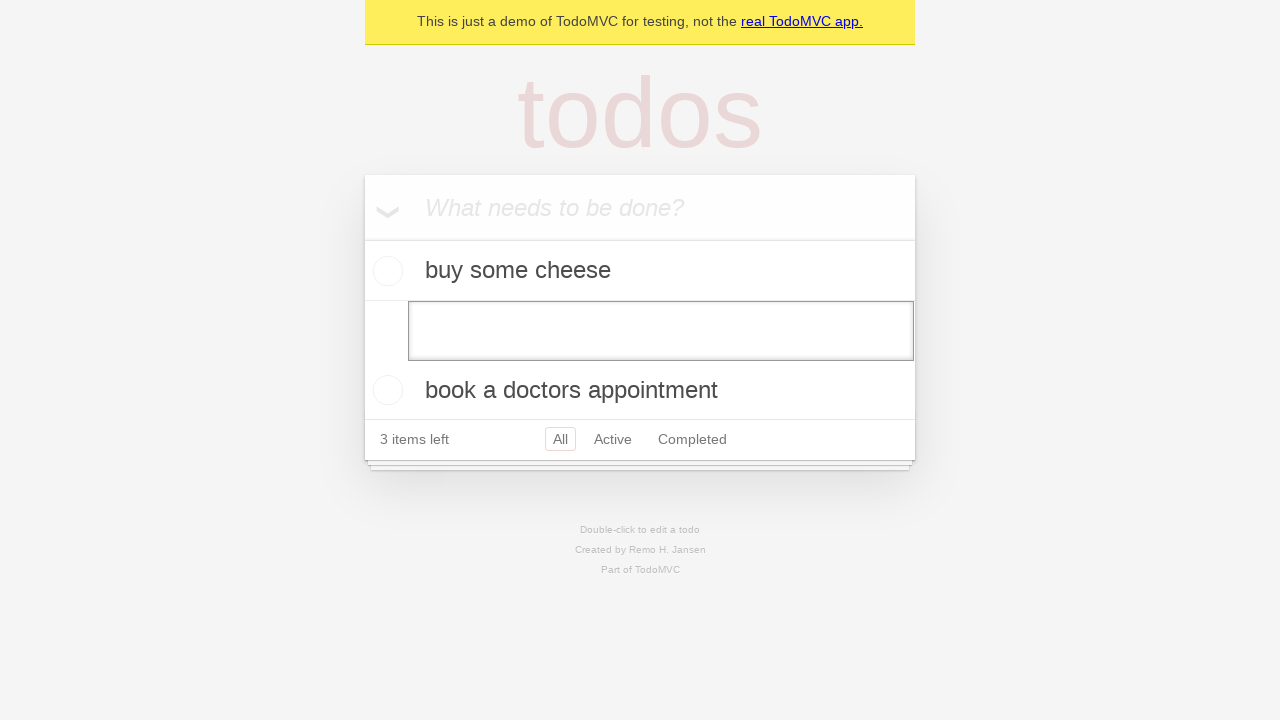

Pressed Enter to confirm empty text, removing the todo item on internal:testid=[data-testid="todo-item"s] >> nth=1 >> internal:role=textbox[nam
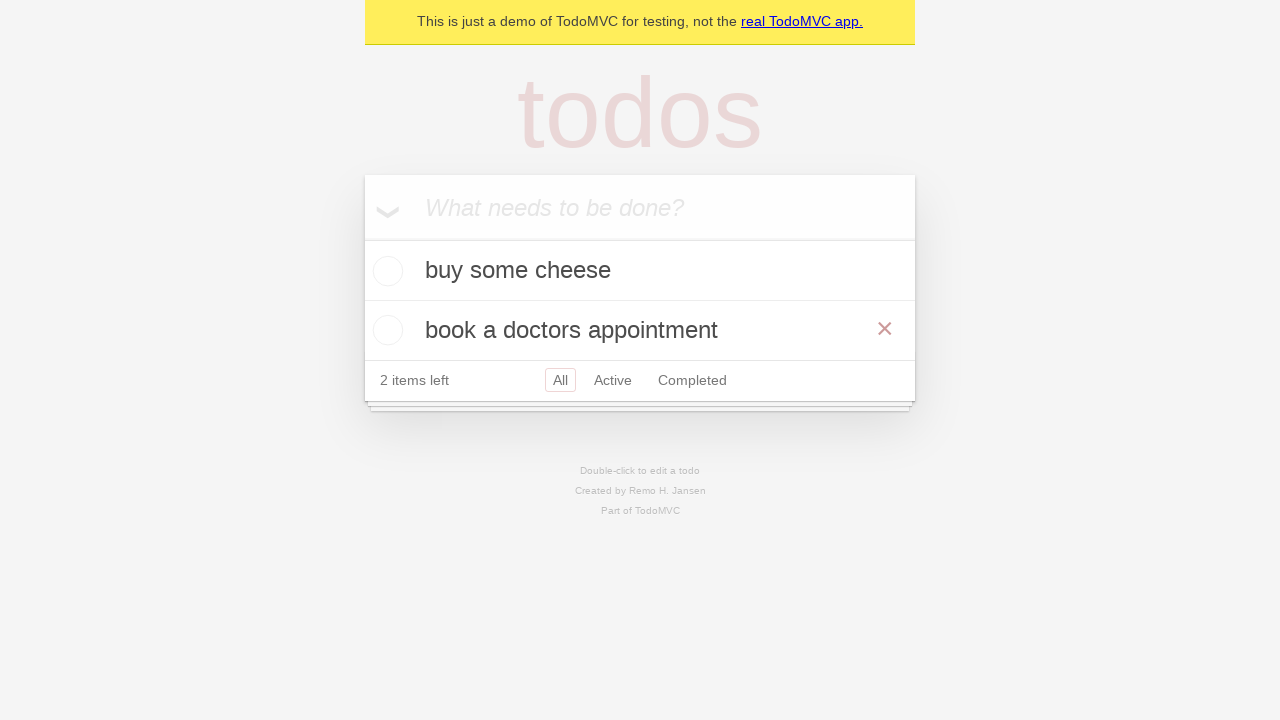

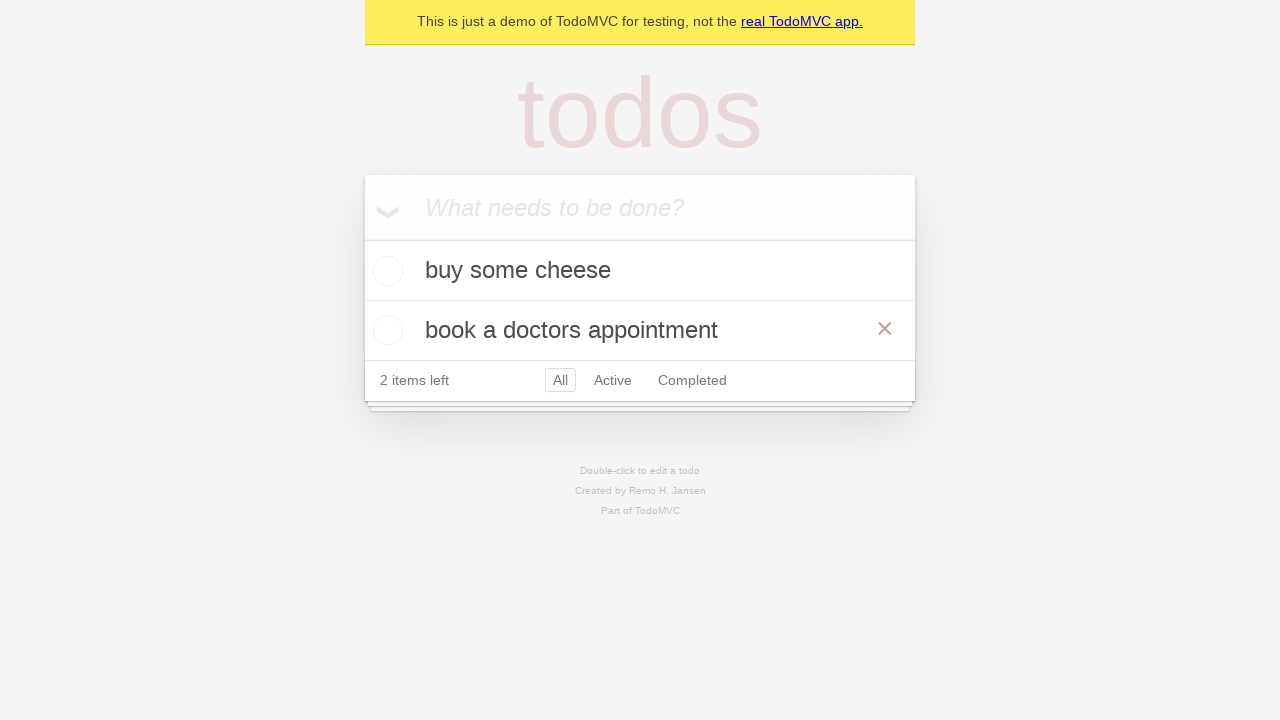